Simple test that retrieves the page title after navigating to the text-box demo page.

Starting URL: https://demoqa.com/text-box

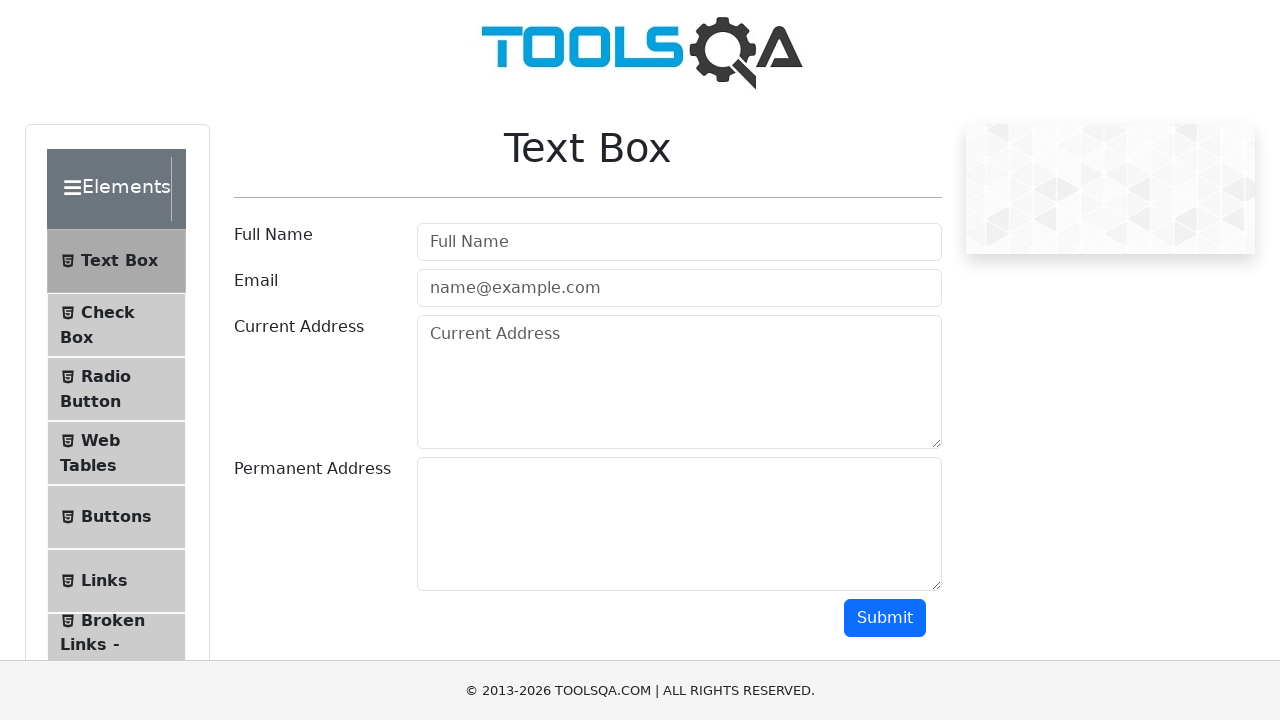

Navigated to text-box demo page
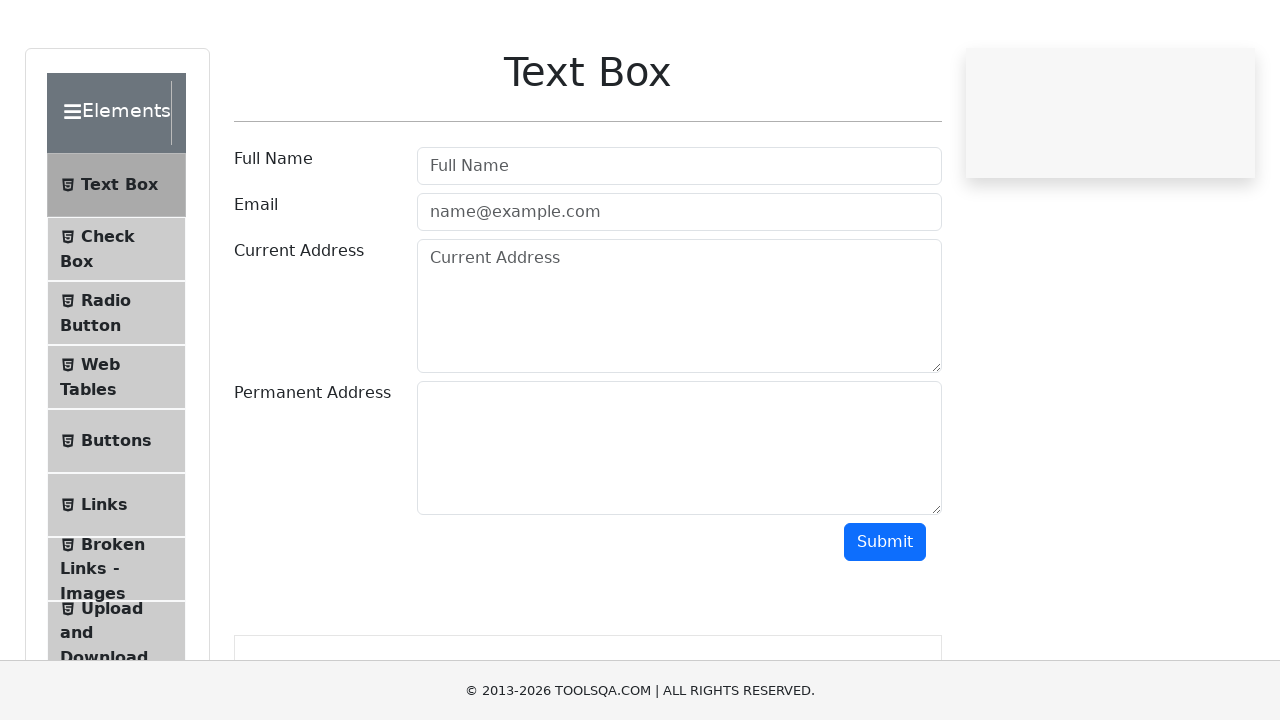

Retrieved page title
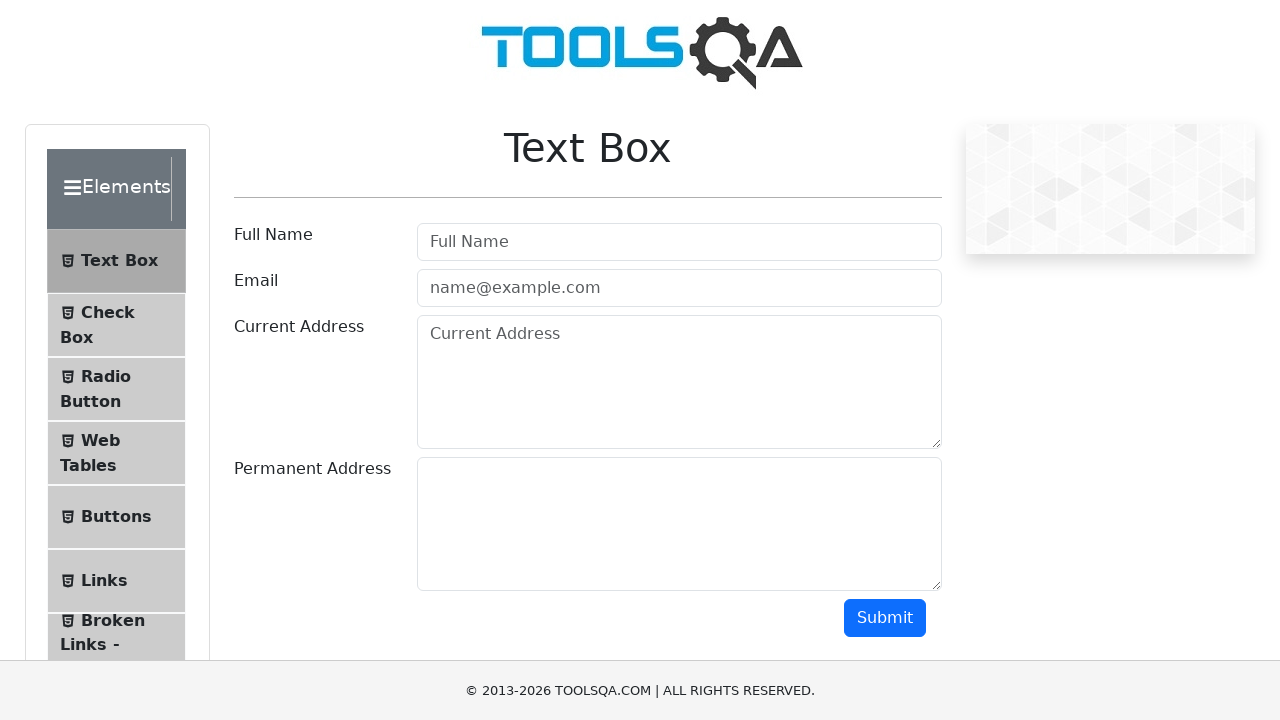

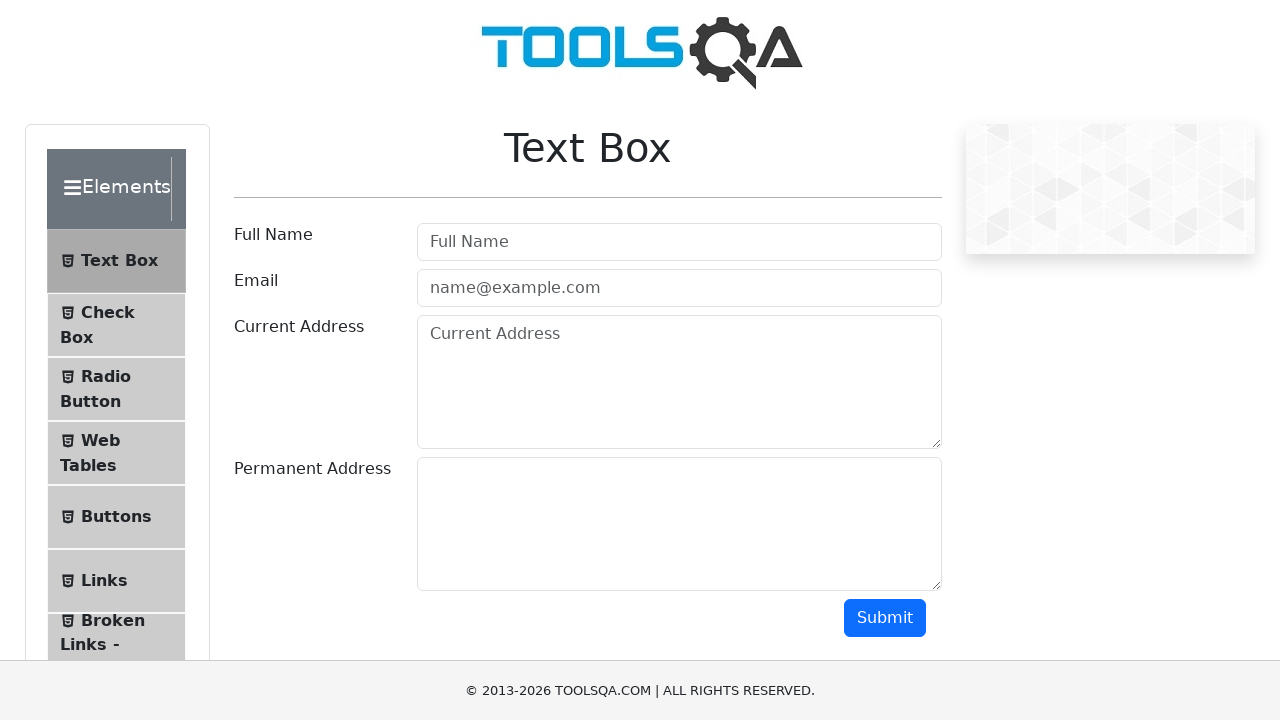